Searches for Starbucks stores by entering a search term and clicking the search button to display results

Starting URL: https://www.istarbucks.co.kr/store/store_map.do

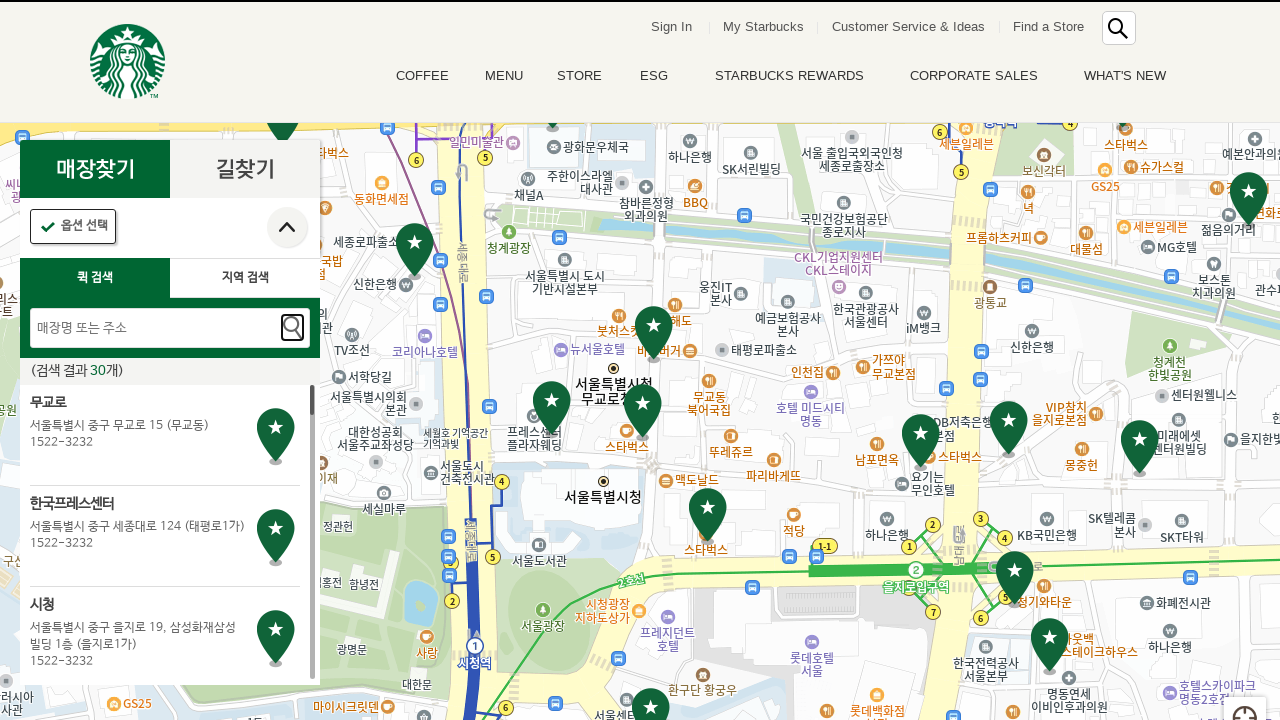

Filled quick search field with '동성로' on #quickSearchText
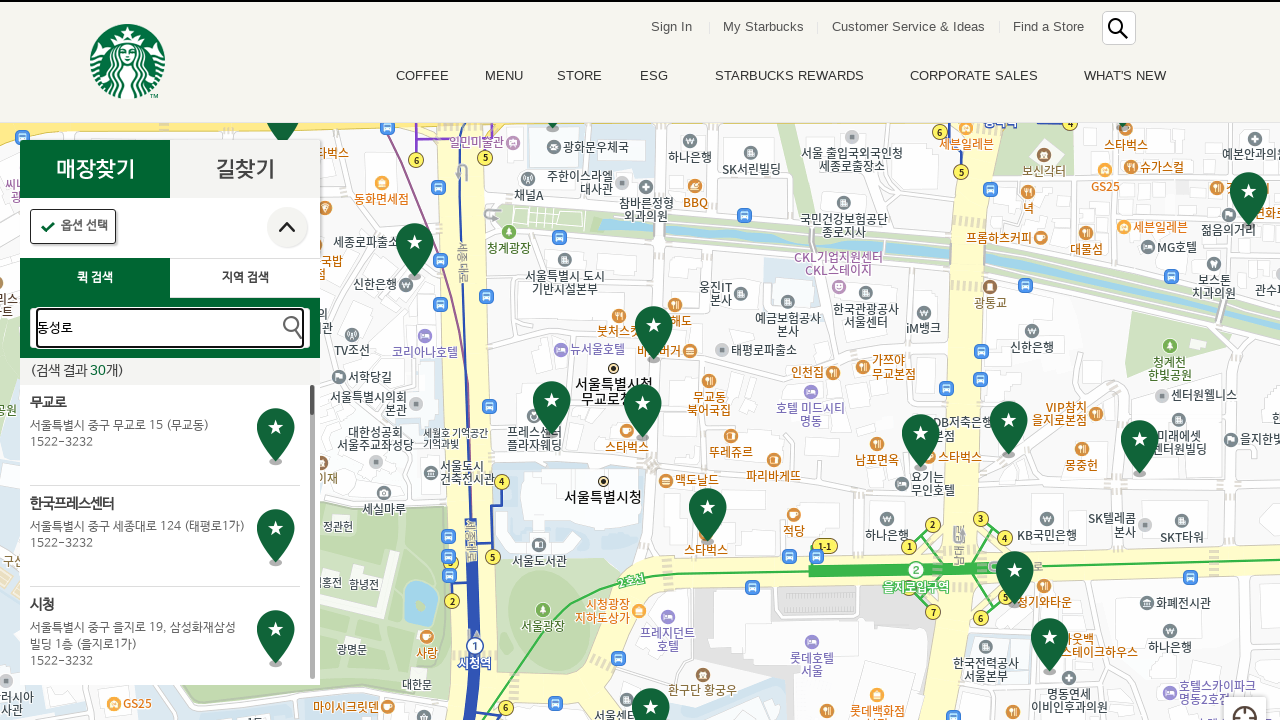

Waited 1 second for search suggestions to appear
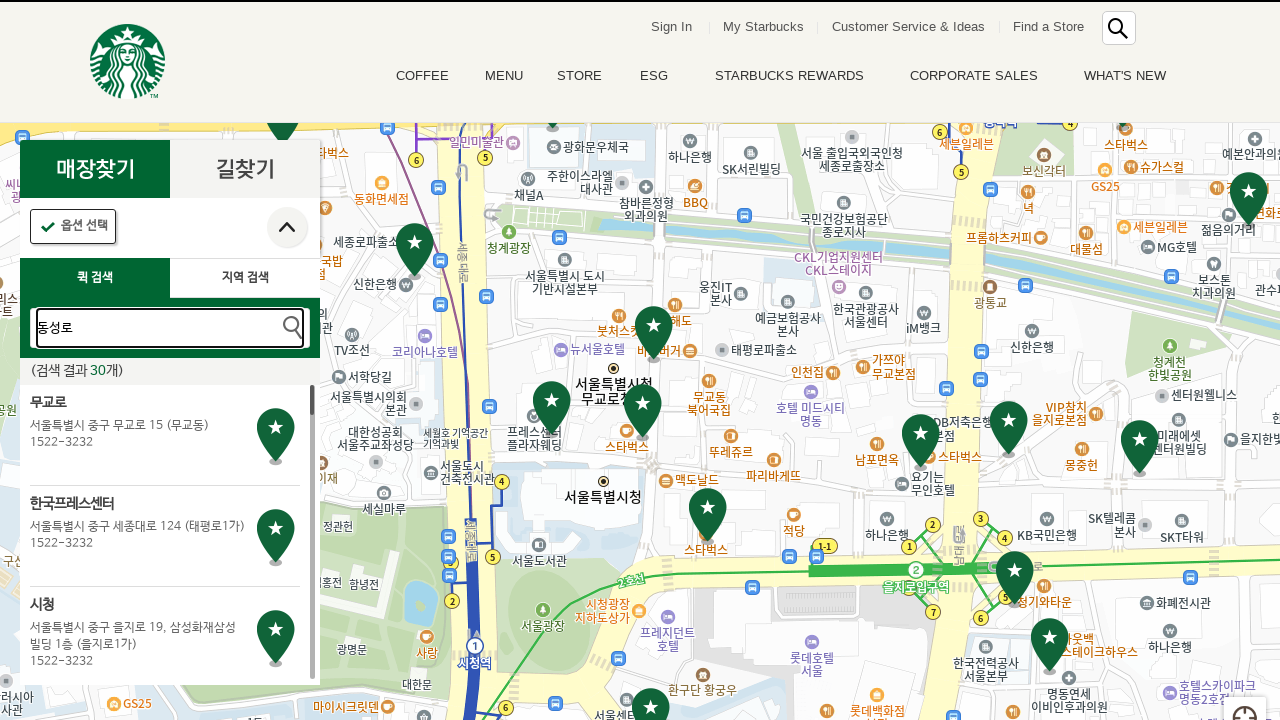

Clicked search button to display results at (292, 328) on xpath=//*[@id="container"]/div/form/fieldset/div/section/article[1]/article/arti
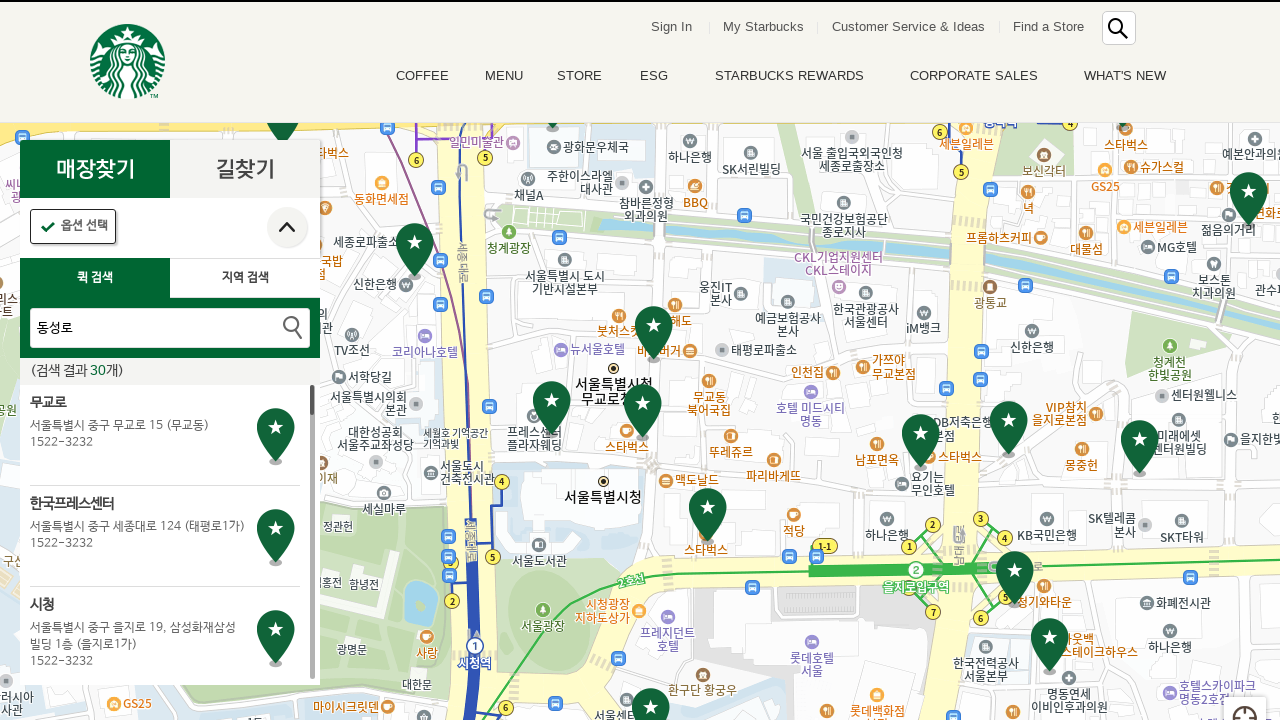

Search results loaded successfully
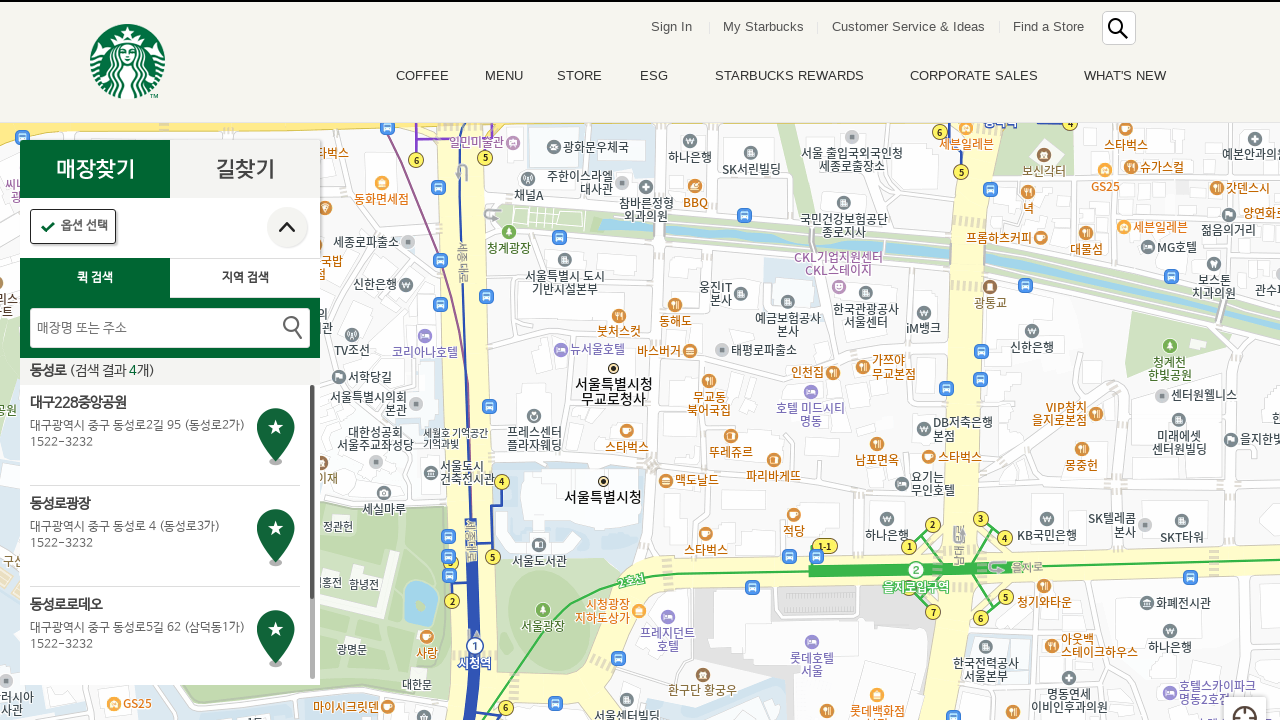

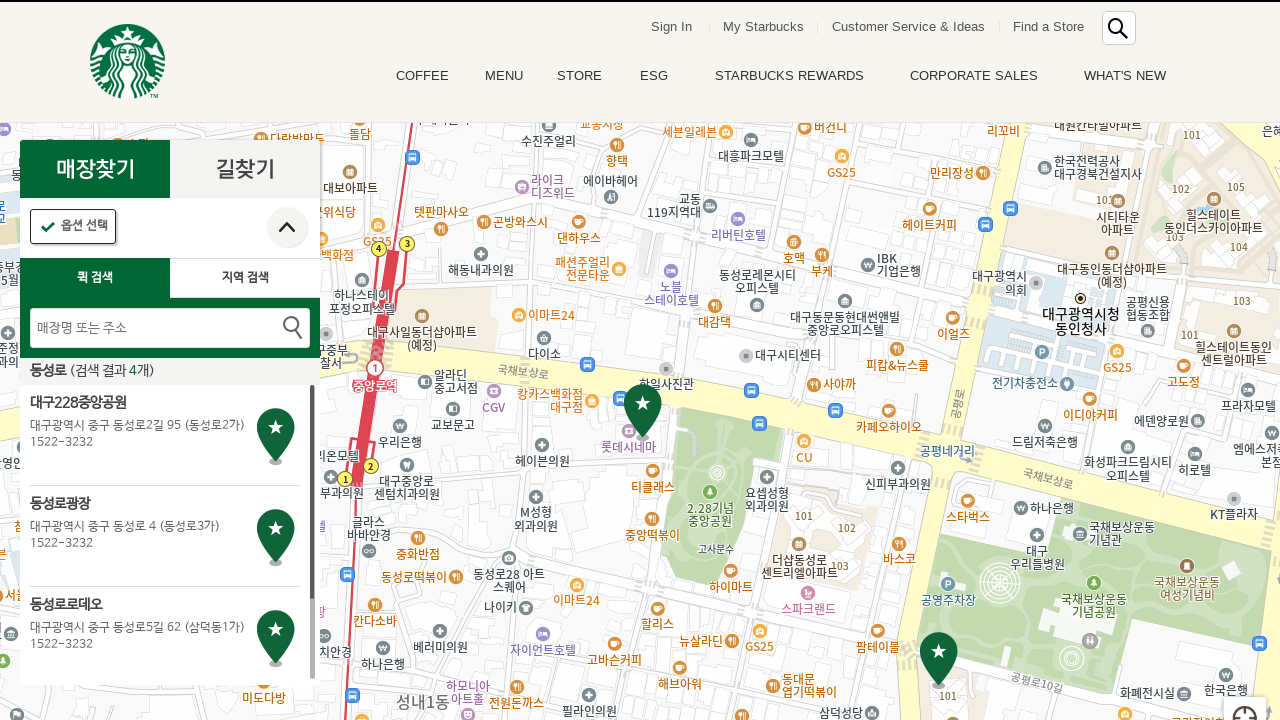